Tests product search functionality on an e-commerce site by navigating to the products page, entering a search term "Dress", and submitting the search.

Starting URL: https://automationexercise.com/

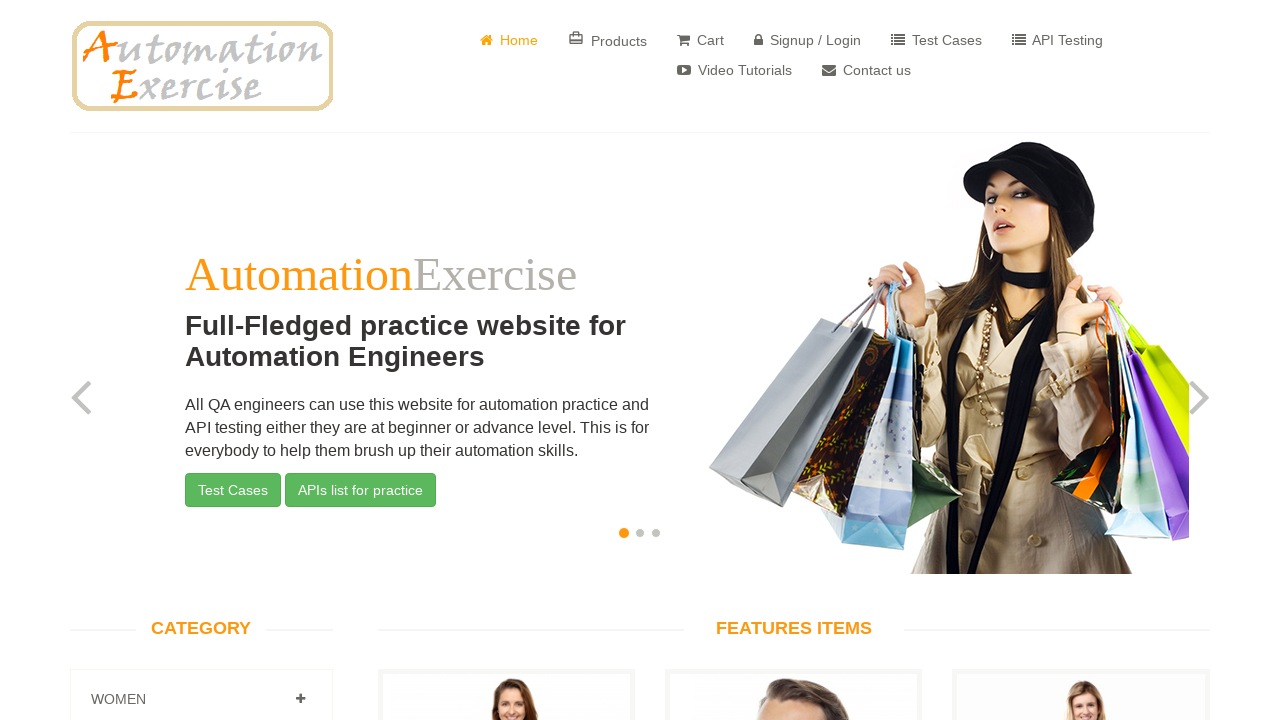

Clicked on Products link in header navigation at (576, 38) on xpath=//header[@id='header']/div/div/div/div[2]/div/ul/li[2]/a/i
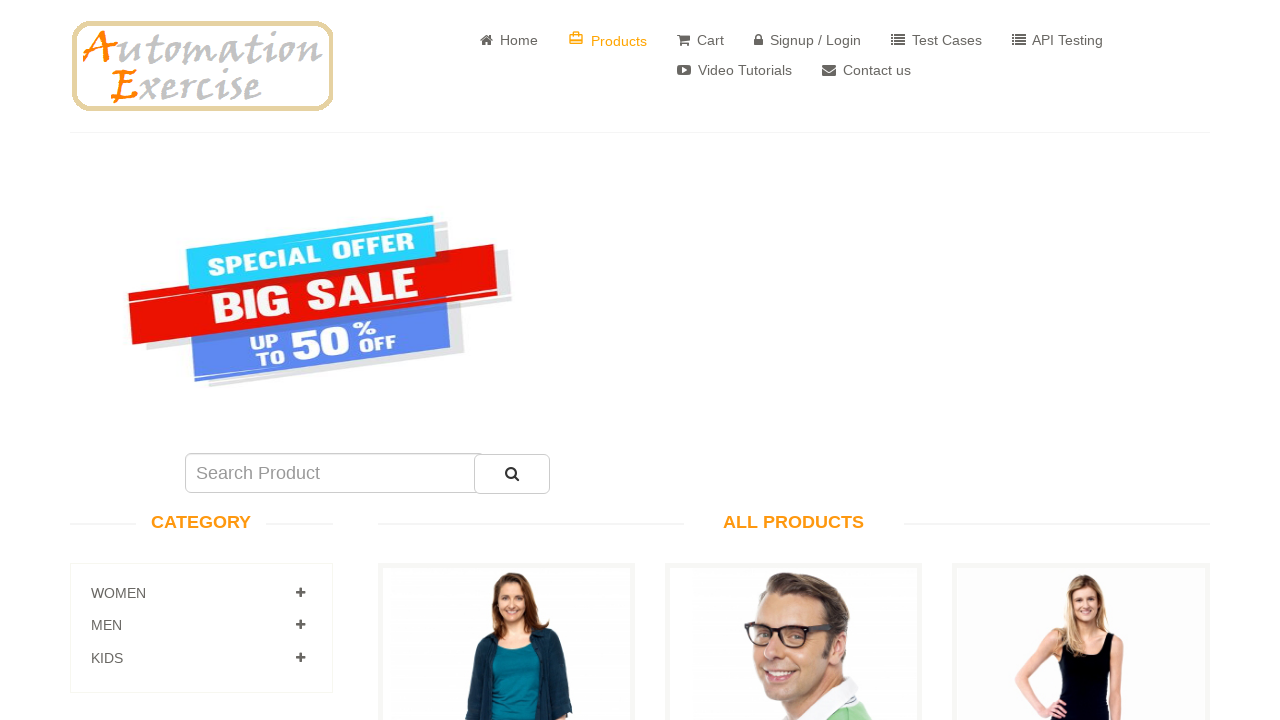

Clicked on search input field at (335, 473) on #search_product
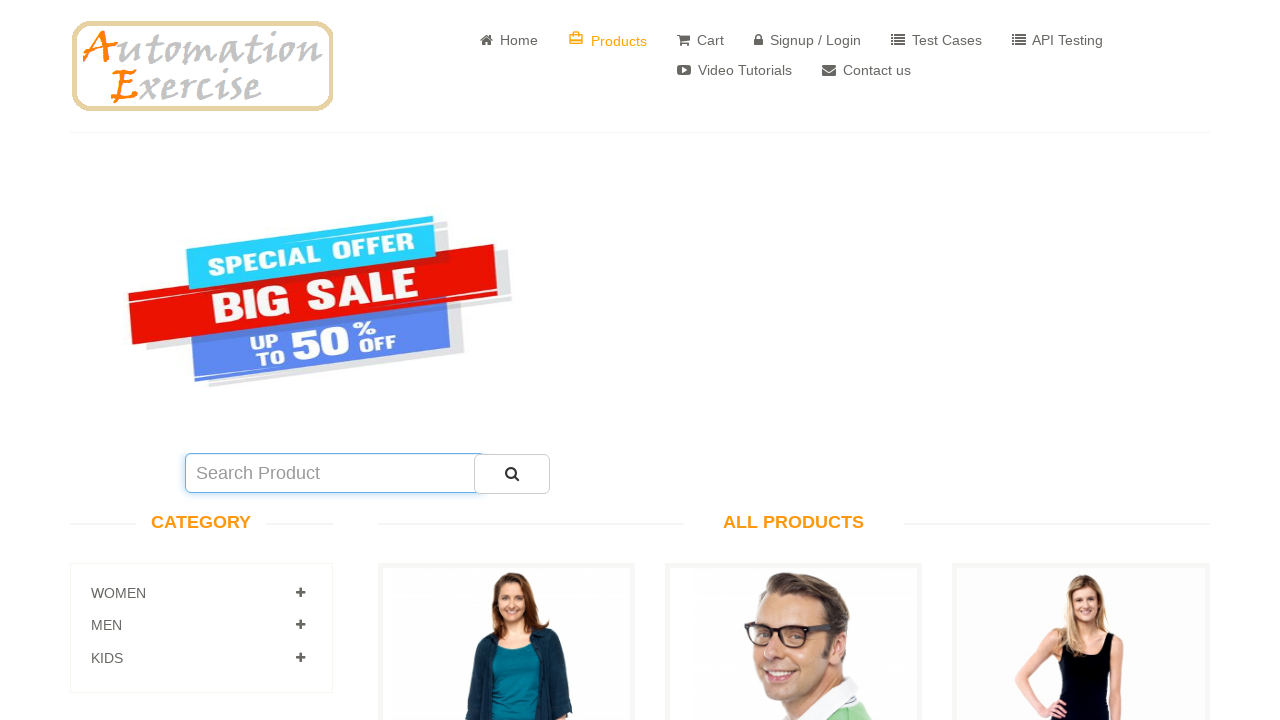

Entered 'Dress' in search field on #search_product
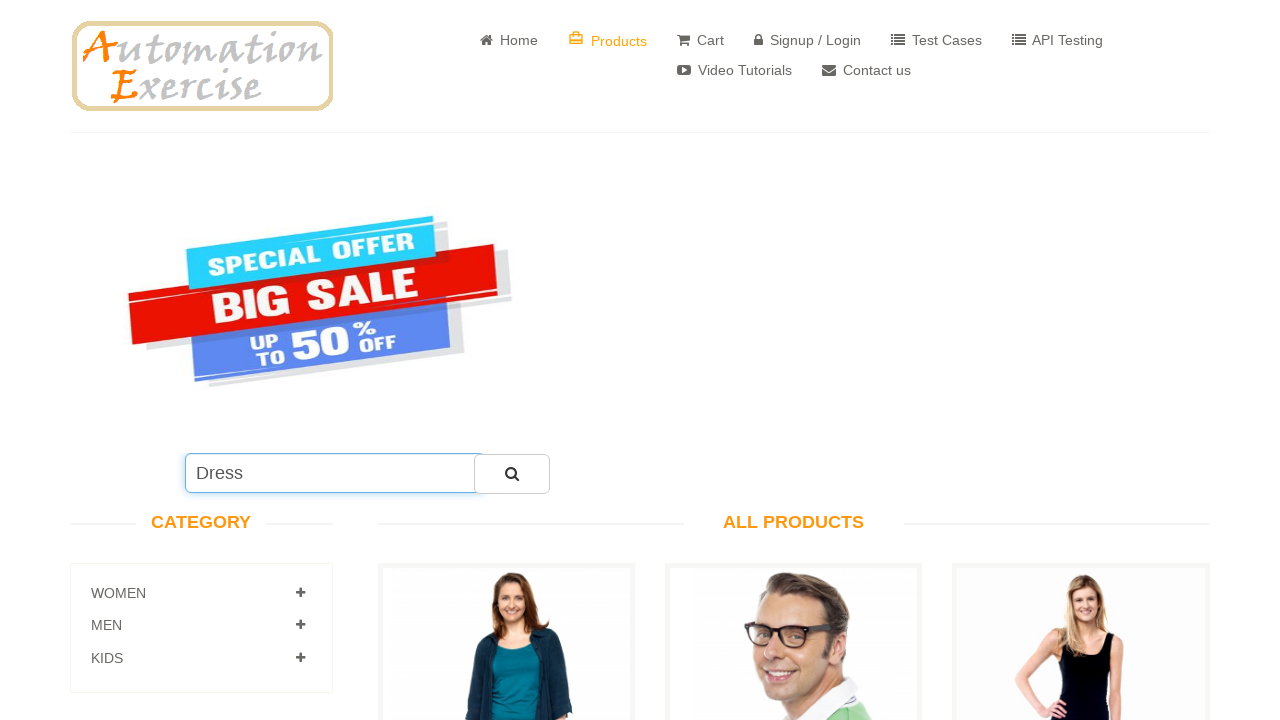

Clicked search submit button at (512, 474) on #submit_search
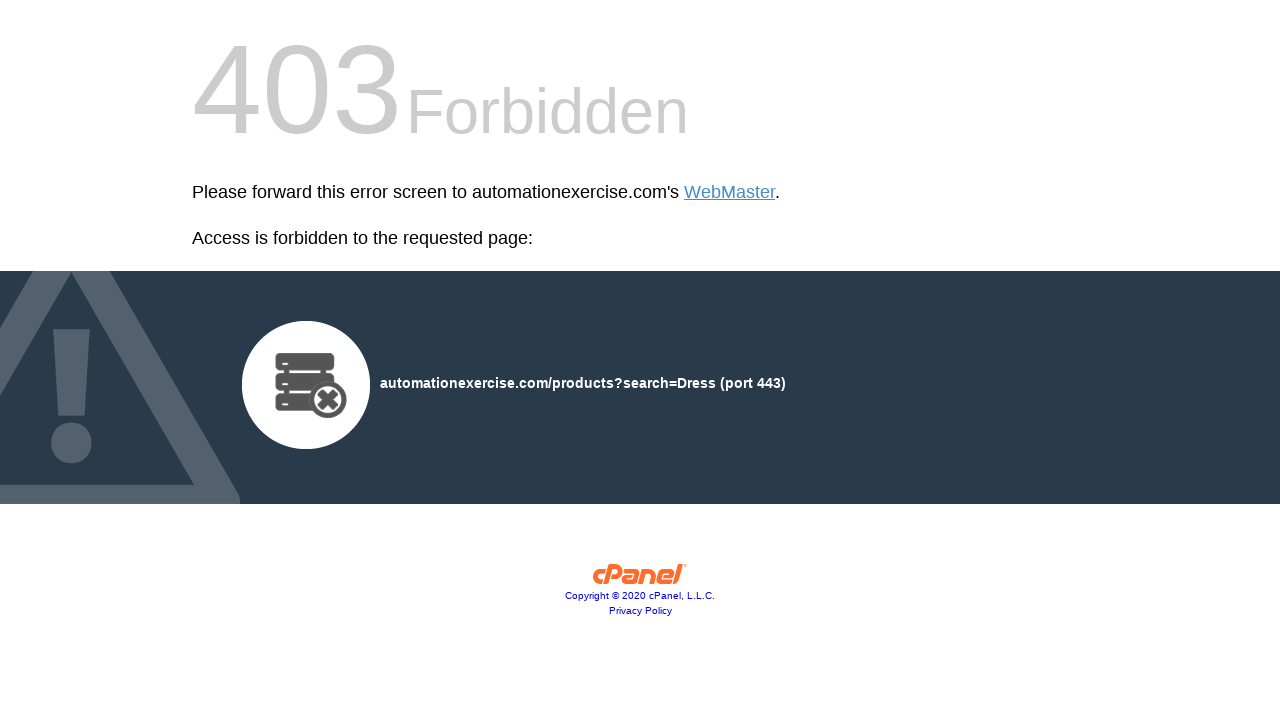

Search results page loaded successfully
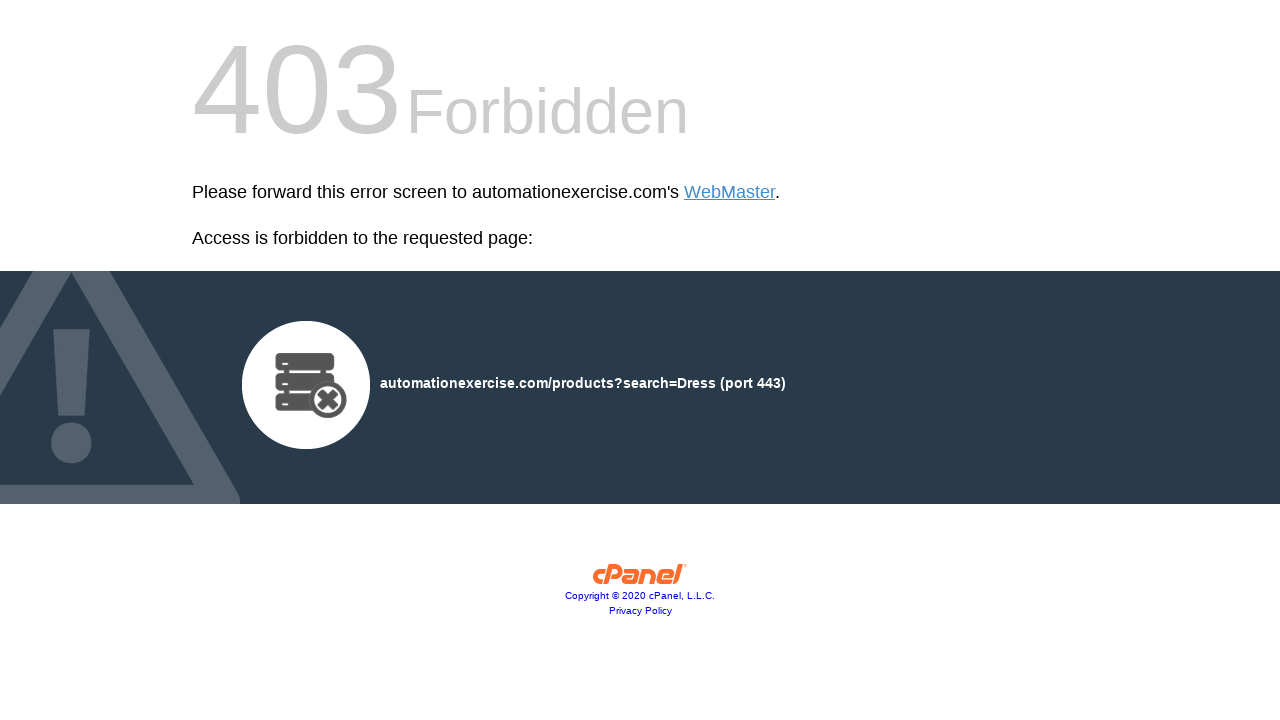

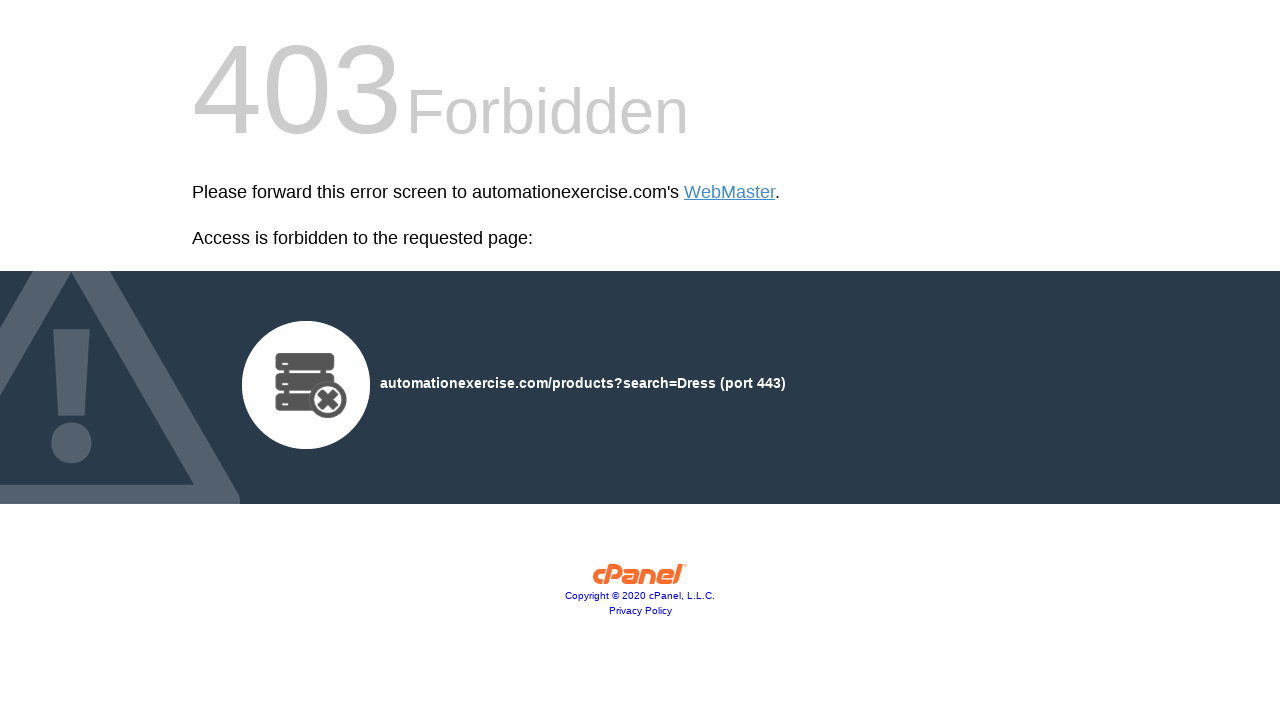